Tests cookie management functionality by reading existing cookies, clearing all browser cookies, and then clicking a button to refresh the cookie display on a demo page.

Starting URL: https://bonigarcia.dev/selenium-webdriver-java/cookies.html

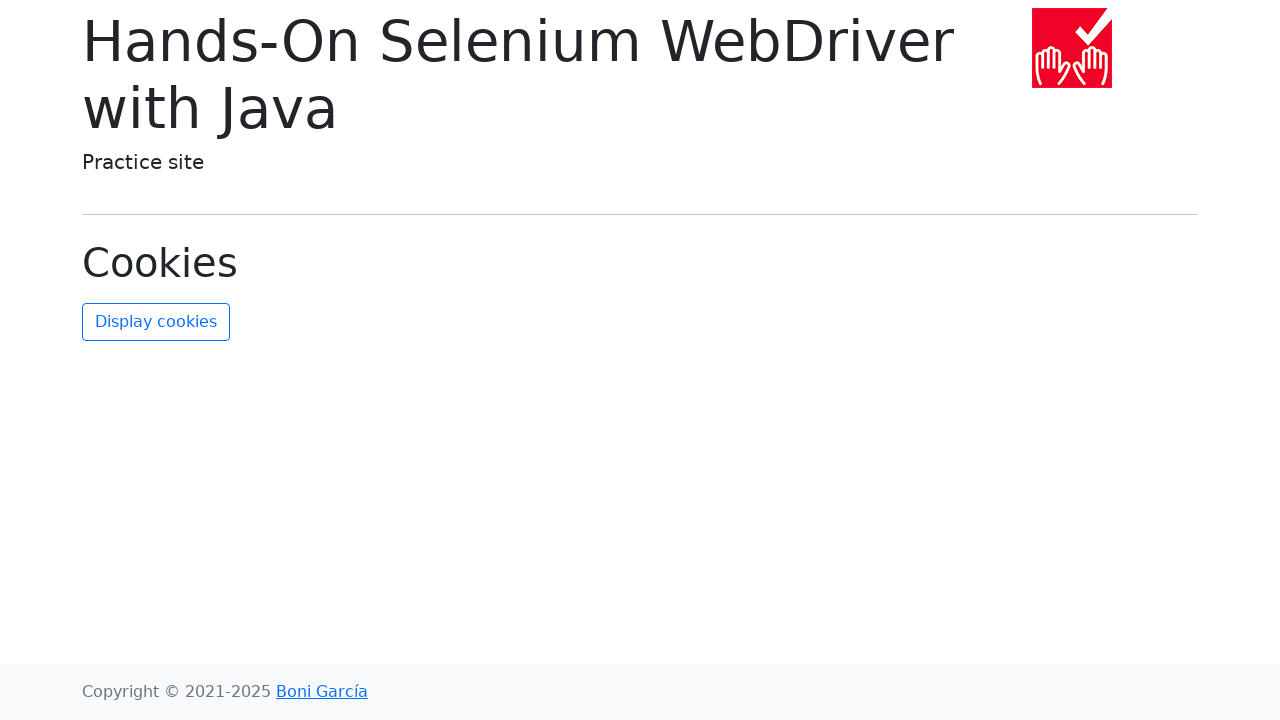

Retrieved cookies from current context
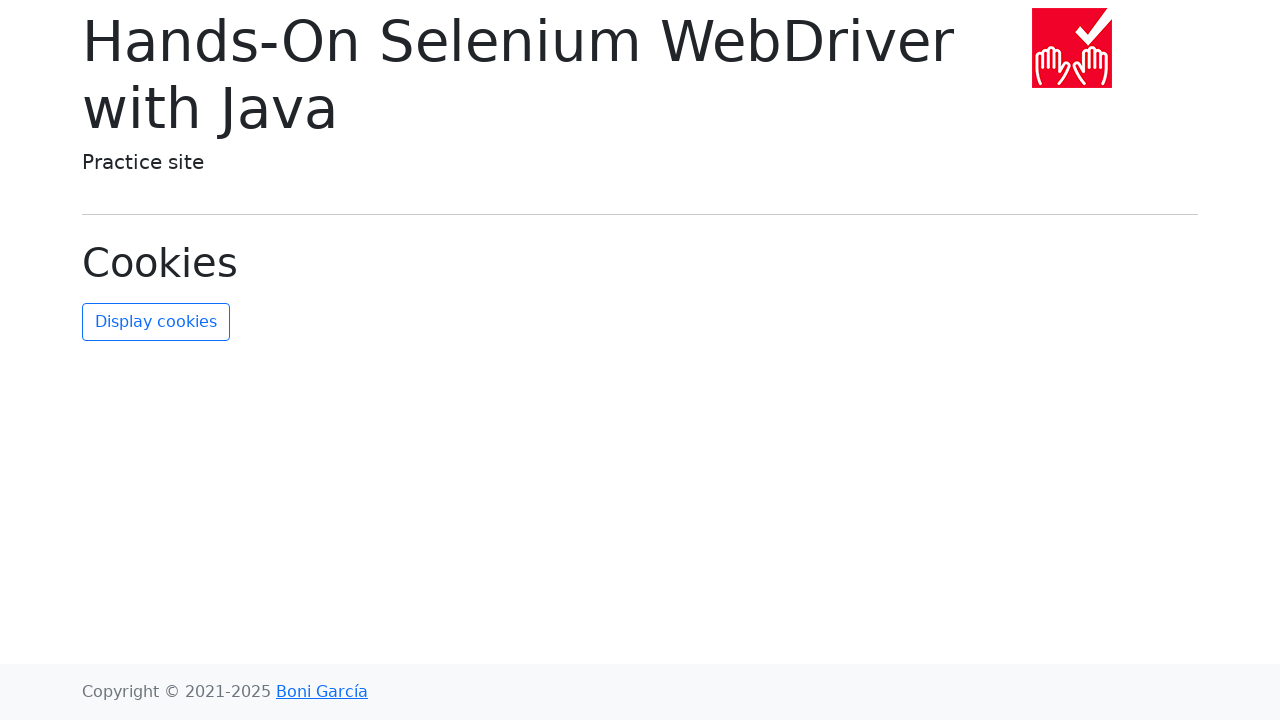

Extracted and sorted cookie names for verification
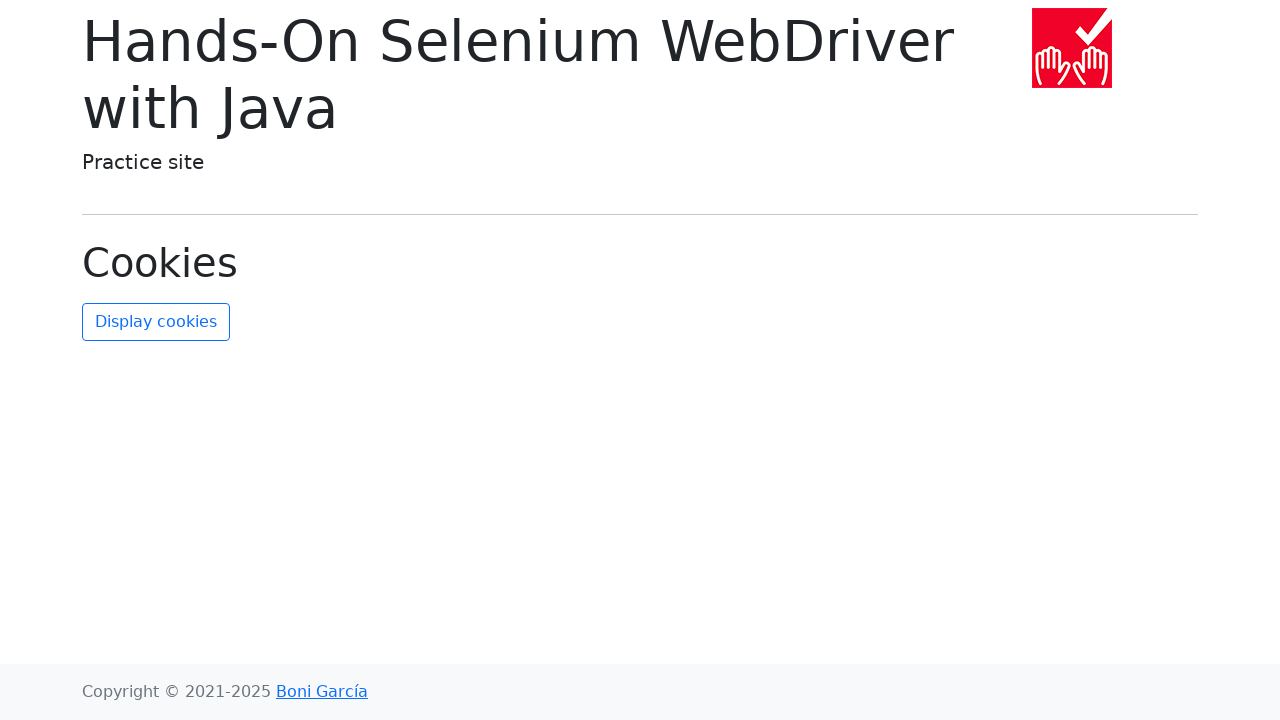

Cleared all browser cookies
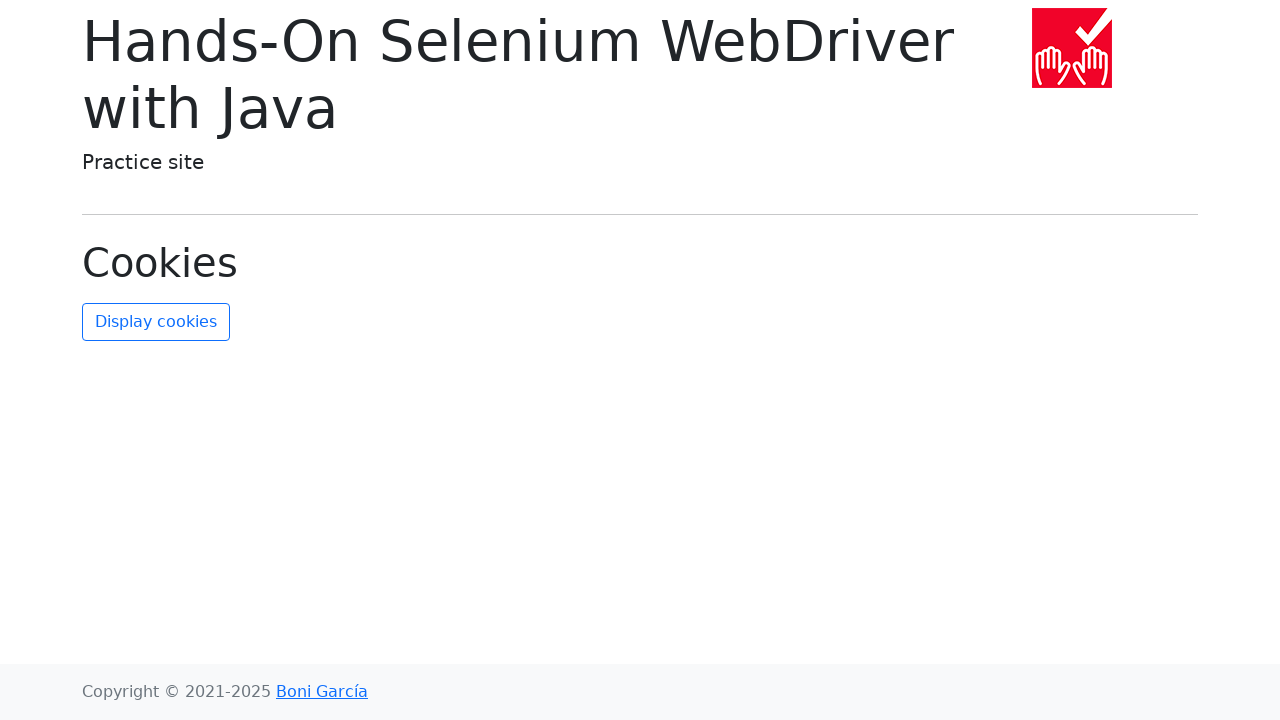

Verified that cookie list is now empty
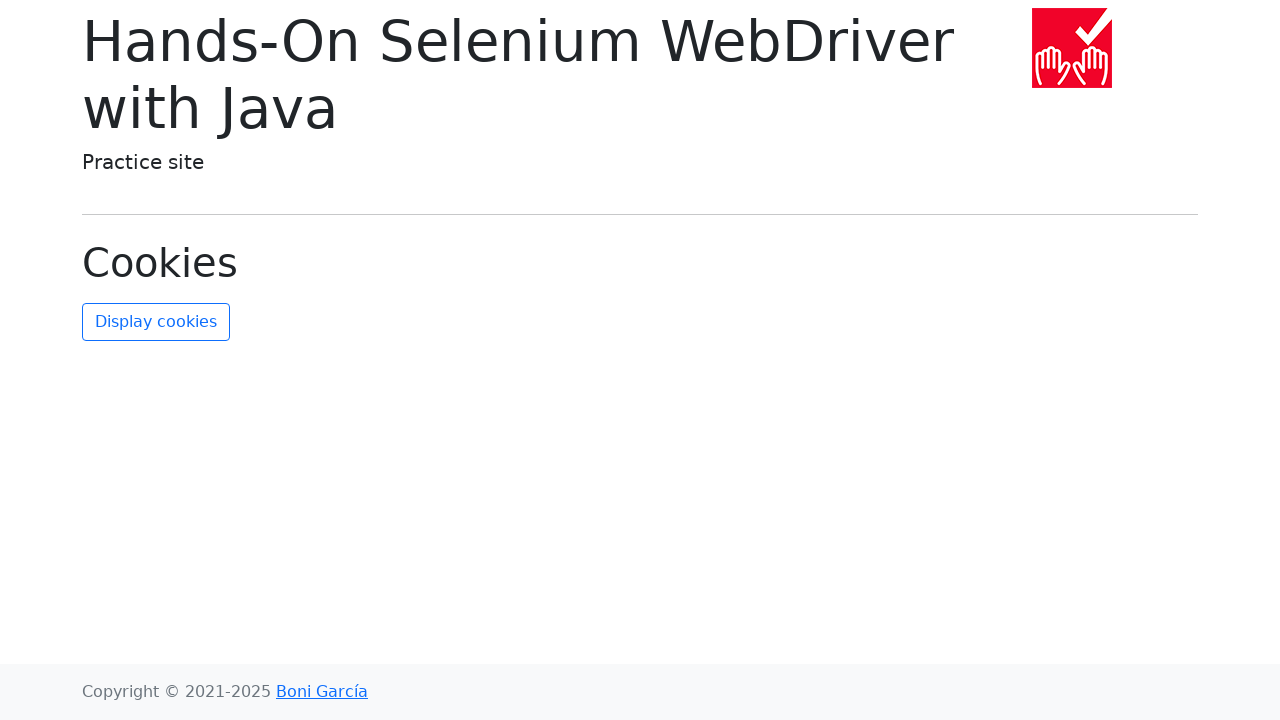

Assertion passed: no cookies remain after clearing
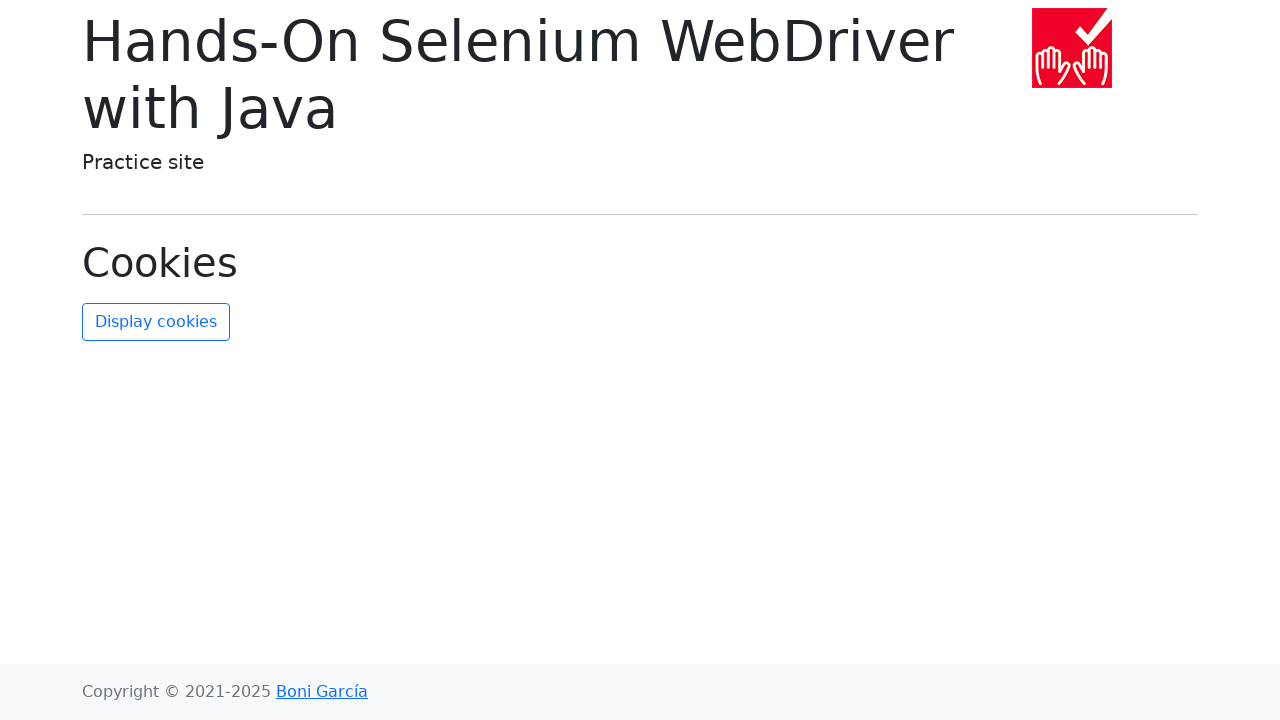

Clicked refresh cookies button to update cookie display at (156, 322) on #refresh-cookies
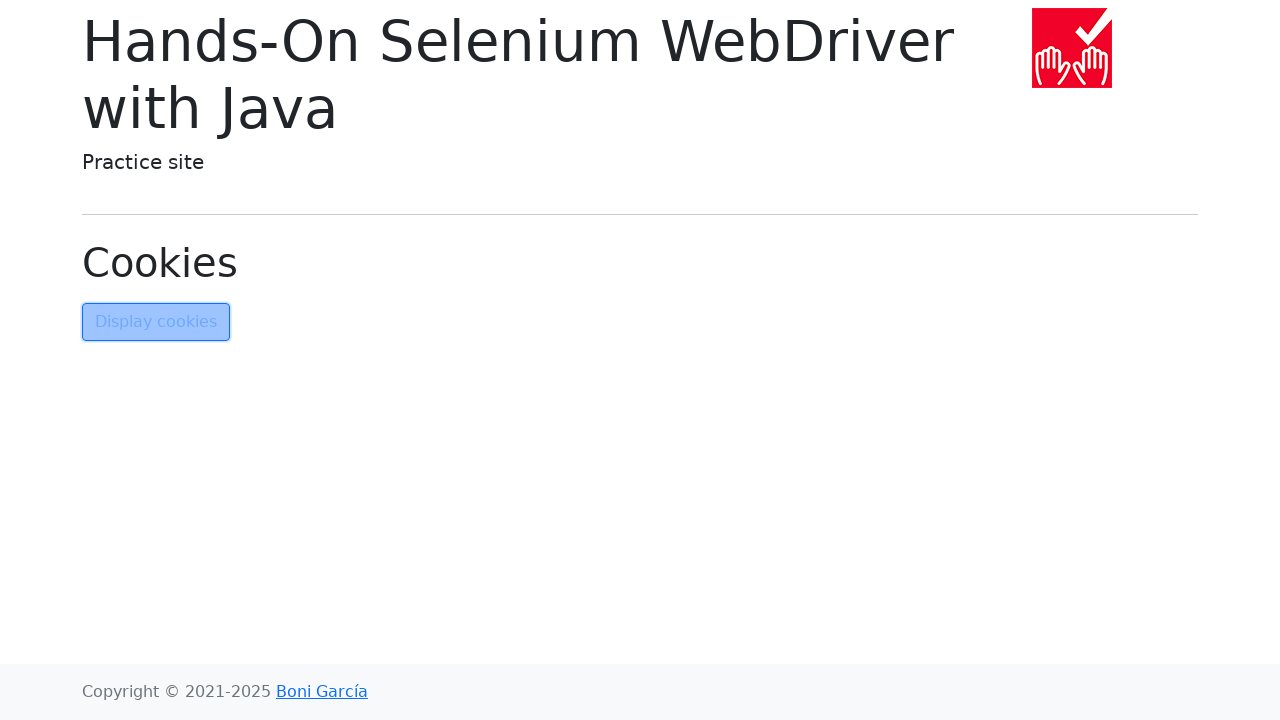

Waited 500ms for page to update after refresh
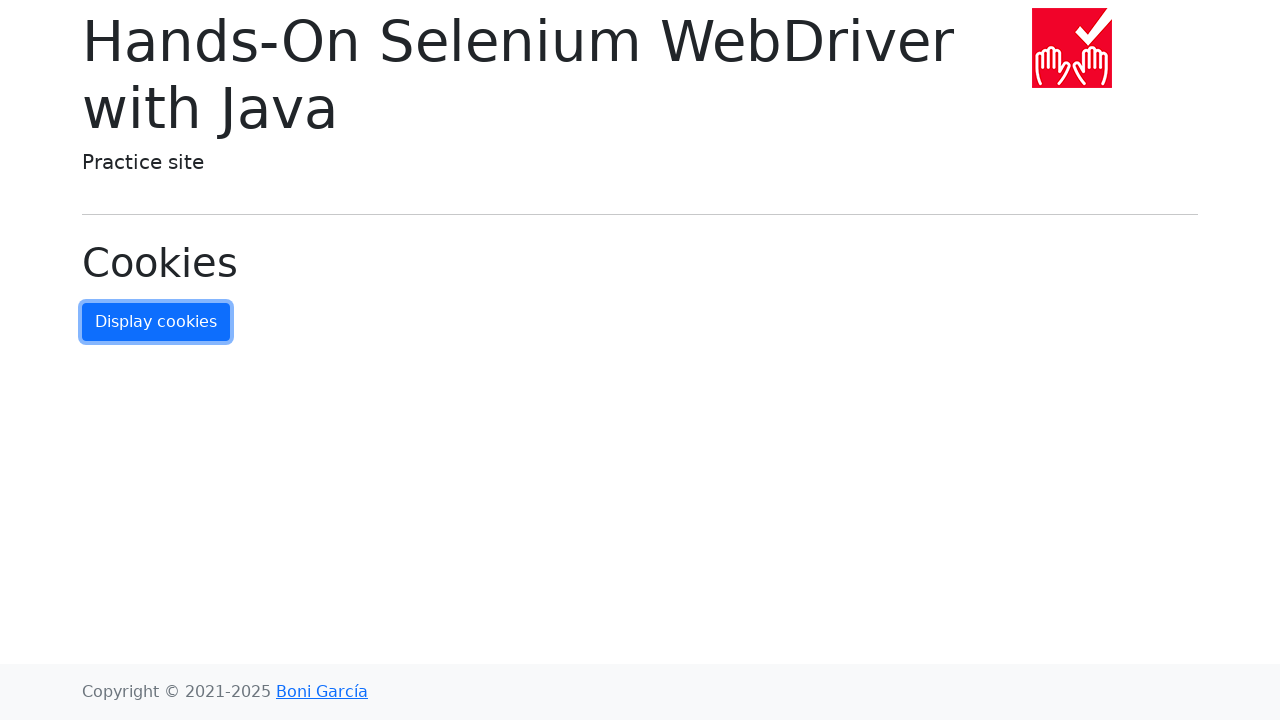

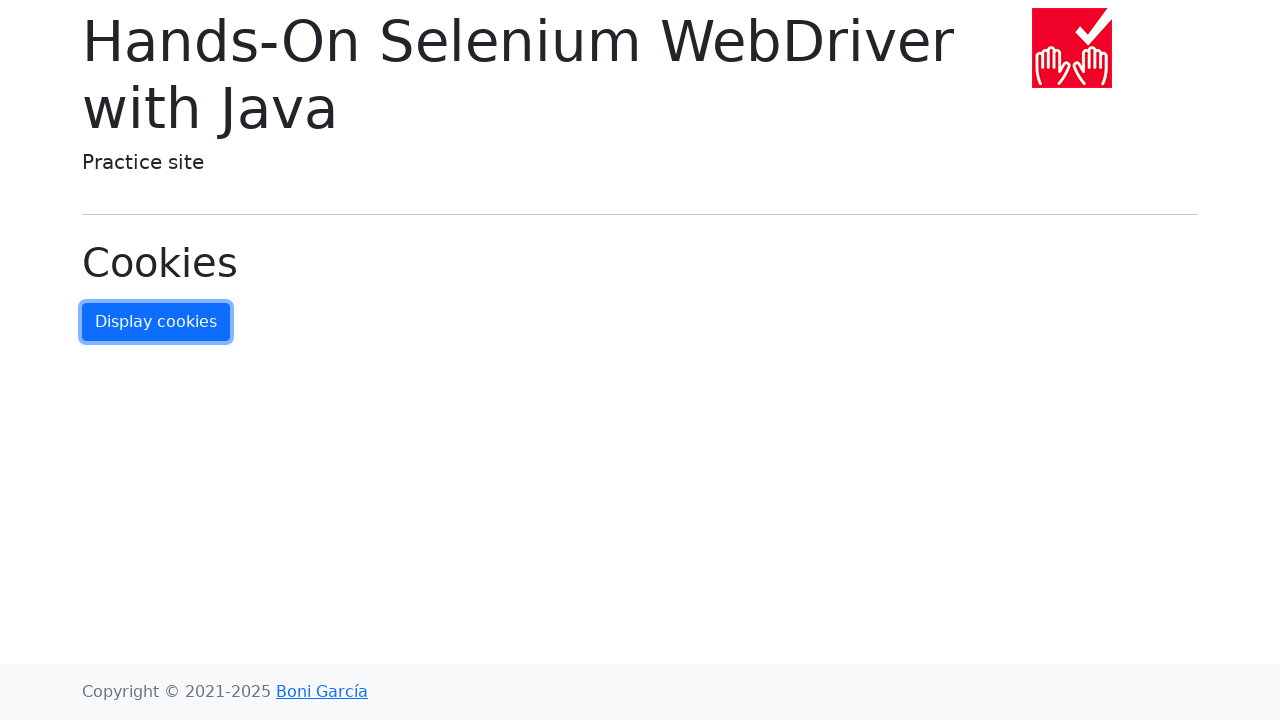